Tests e-commerce cart functionality by adding a Cucumber product to cart, proceeding to checkout, and applying a promo code

Starting URL: https://rahulshettyacademy.com/seleniumPractise/

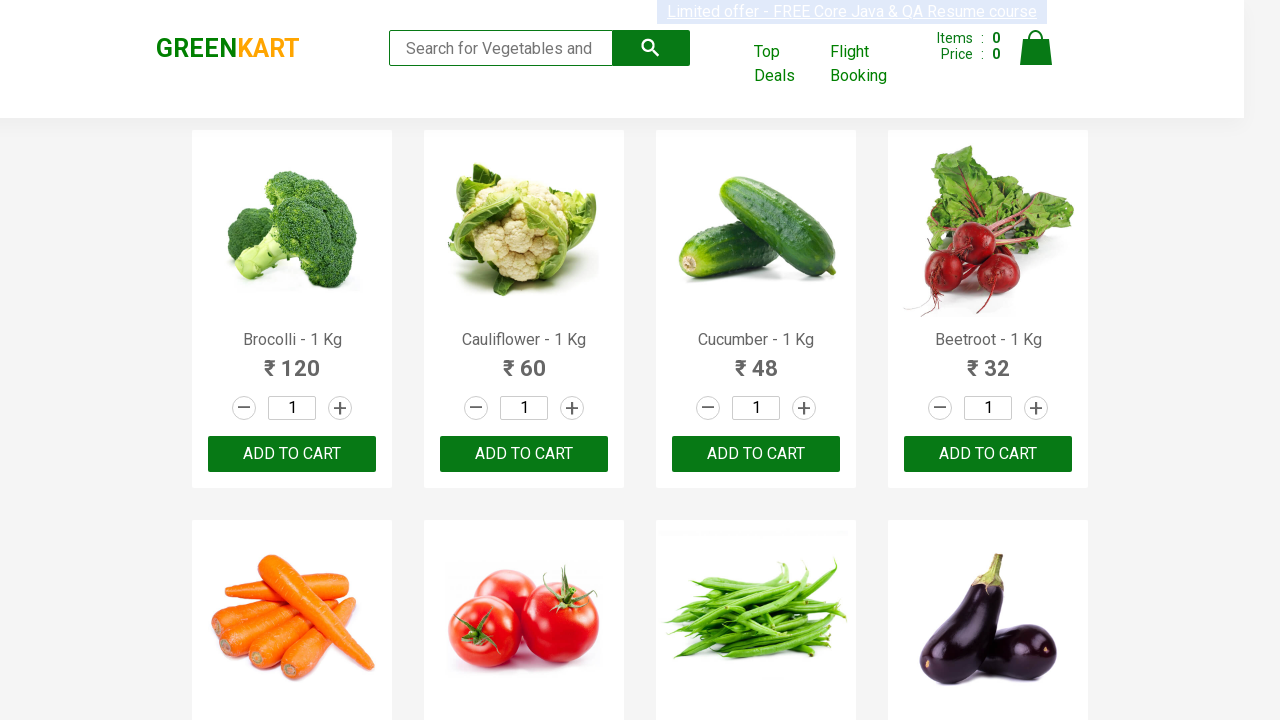

Waited for product list to load
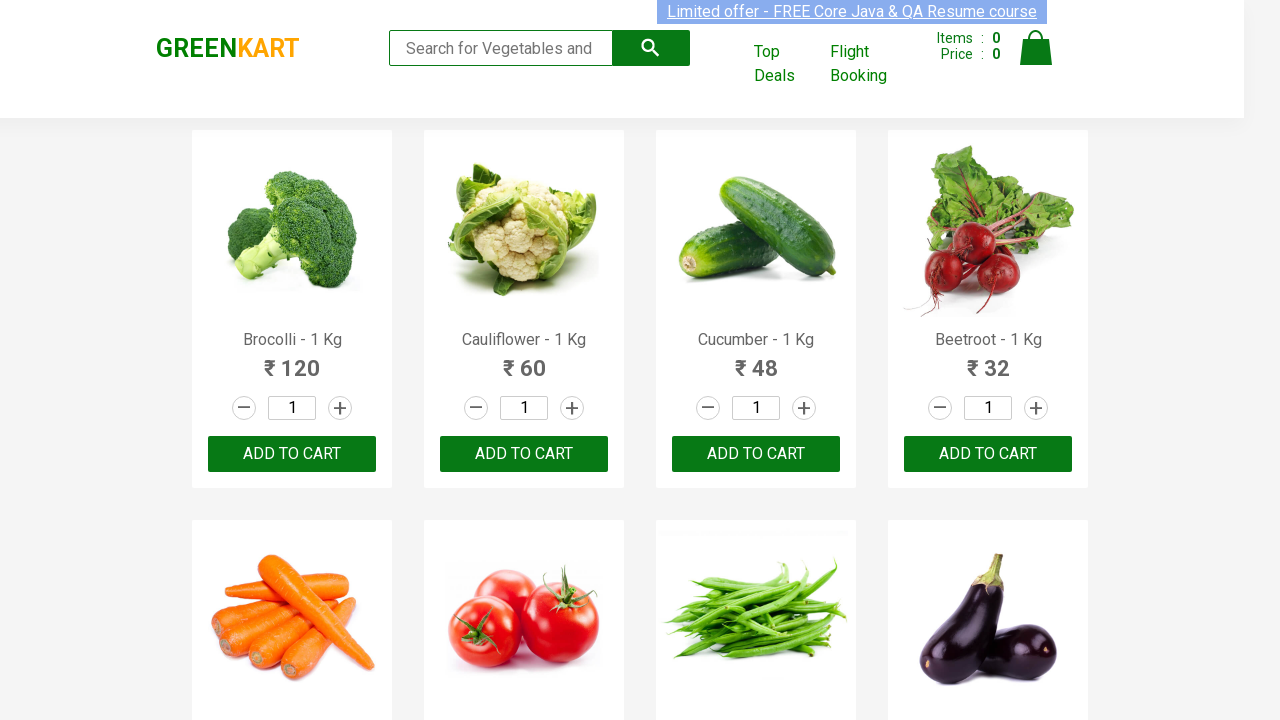

Retrieved all product names from the page
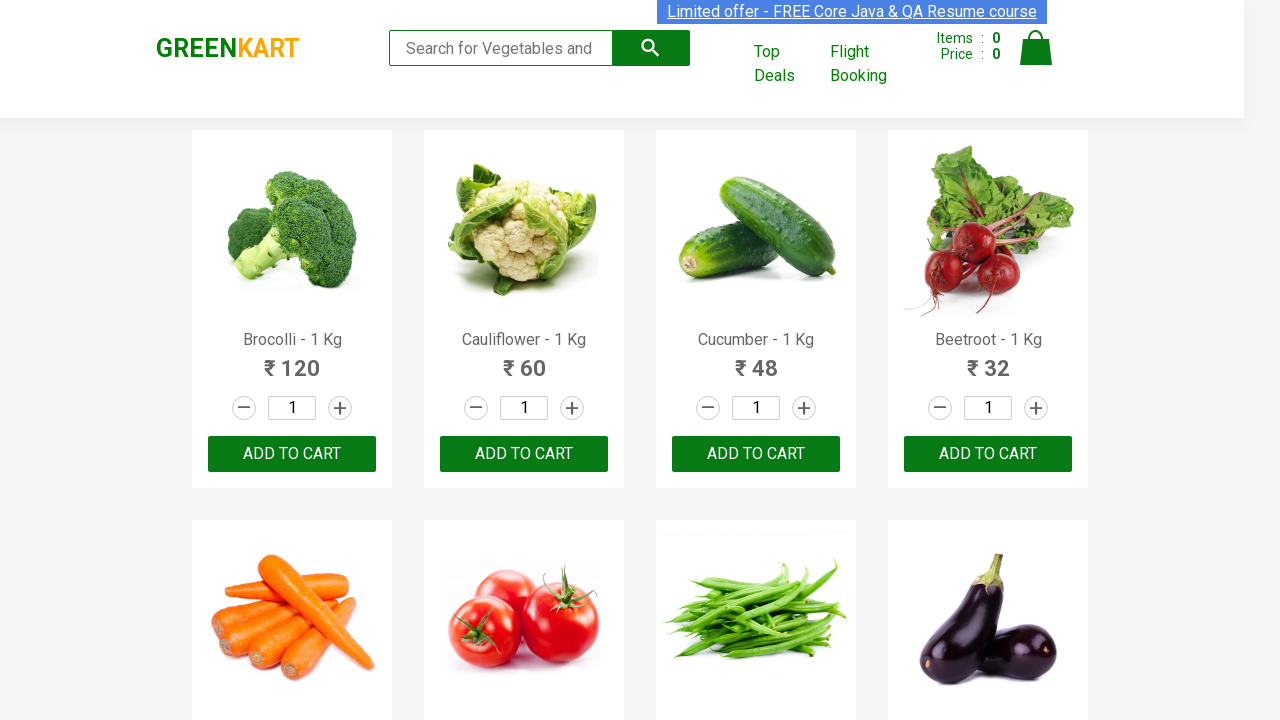

Found Cucumber product and clicked ADD TO CART button at (756, 454) on xpath=//button[text()='ADD TO CART'] >> nth=2
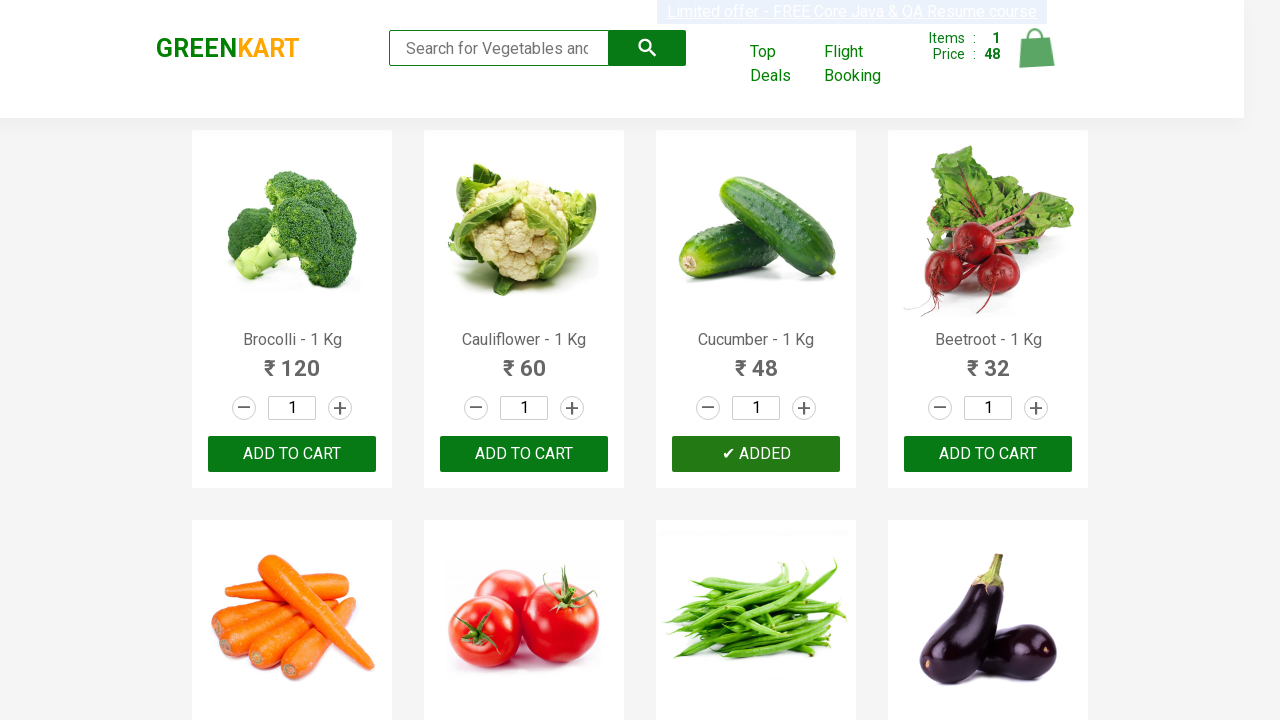

Clicked on cart icon to view cart at (1036, 48) on img[alt='Cart']
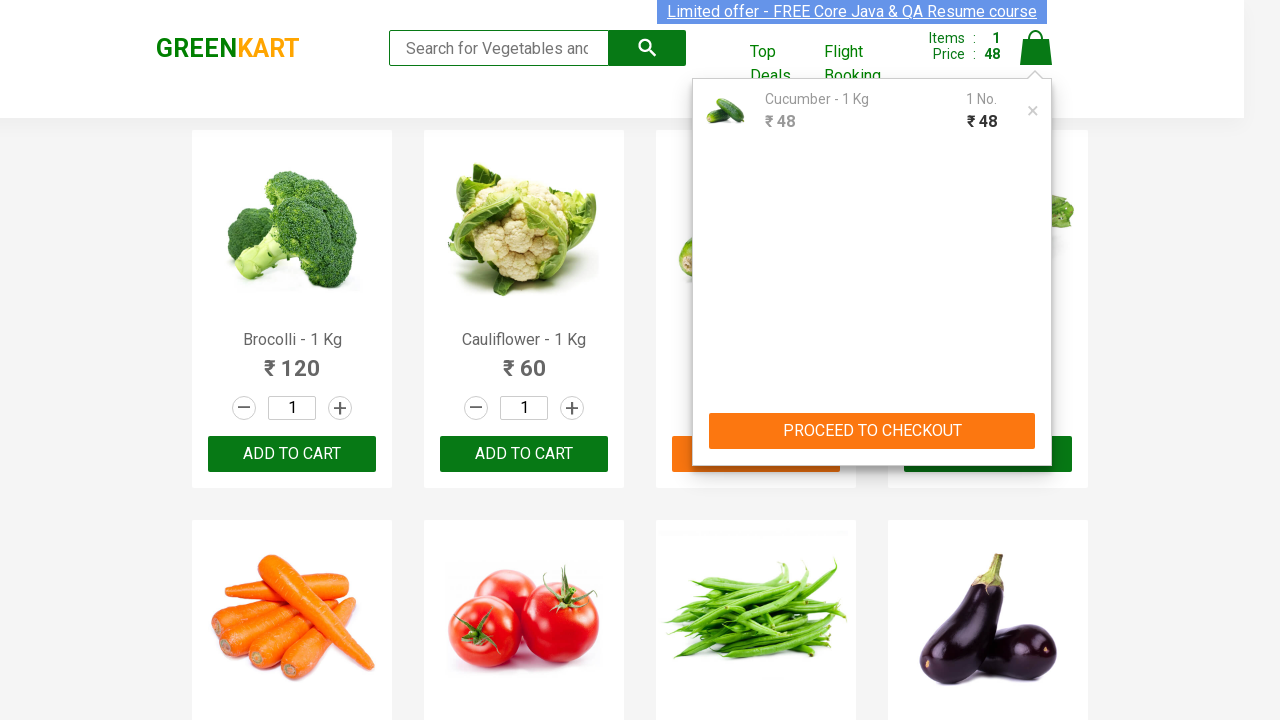

Clicked PROCEED TO CHECKOUT button at (872, 431) on xpath=//button[text()= 'PROCEED TO CHECKOUT']
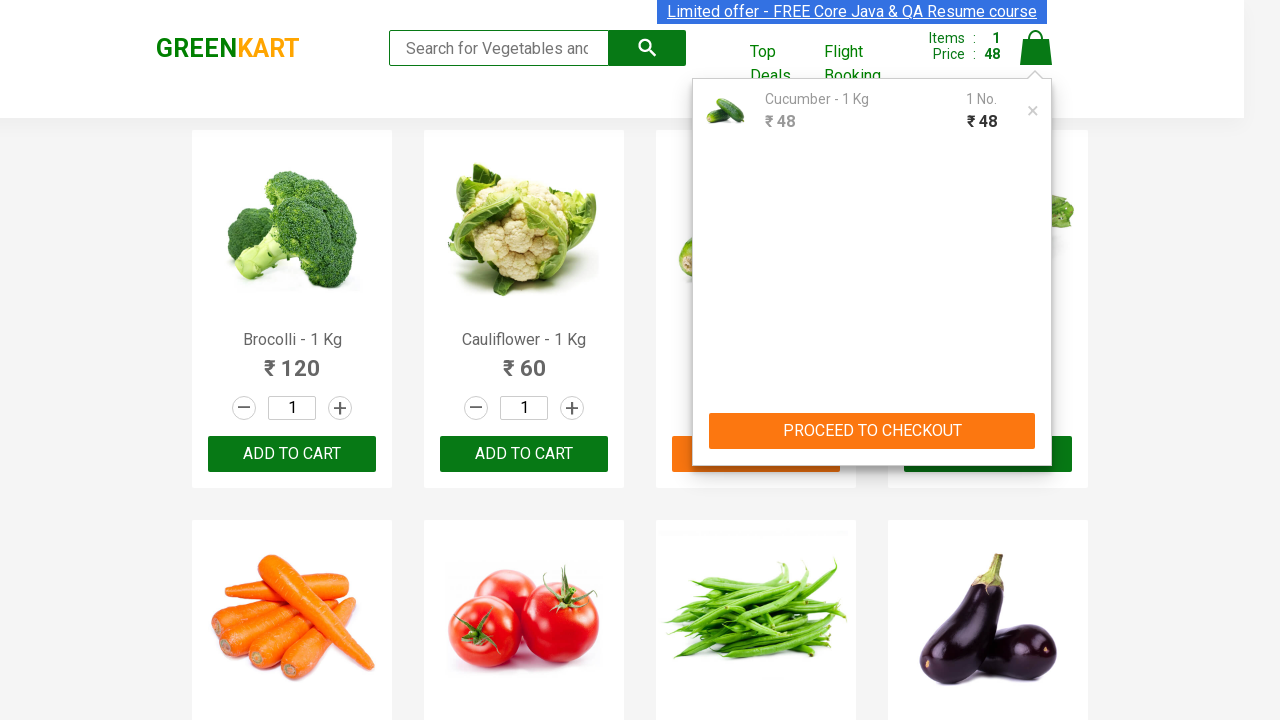

Promo code input field is now visible
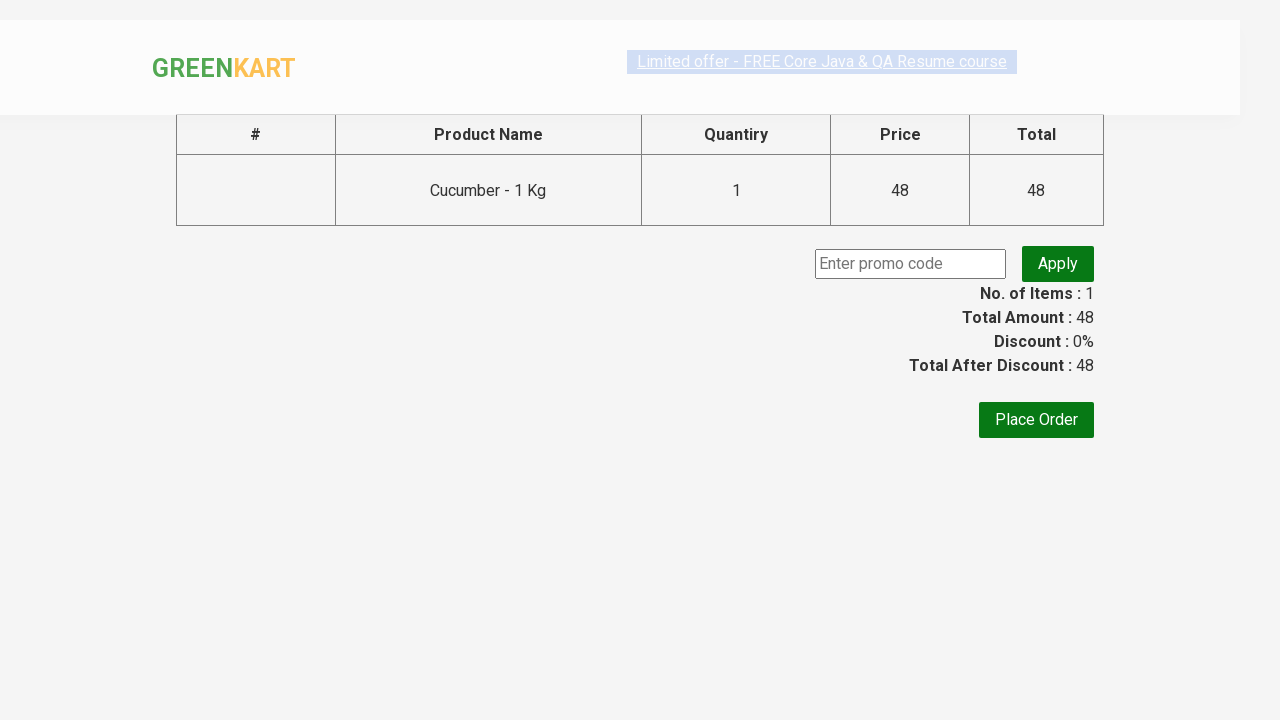

Entered promo code 'rahulshettyacademy' on input.promoCode
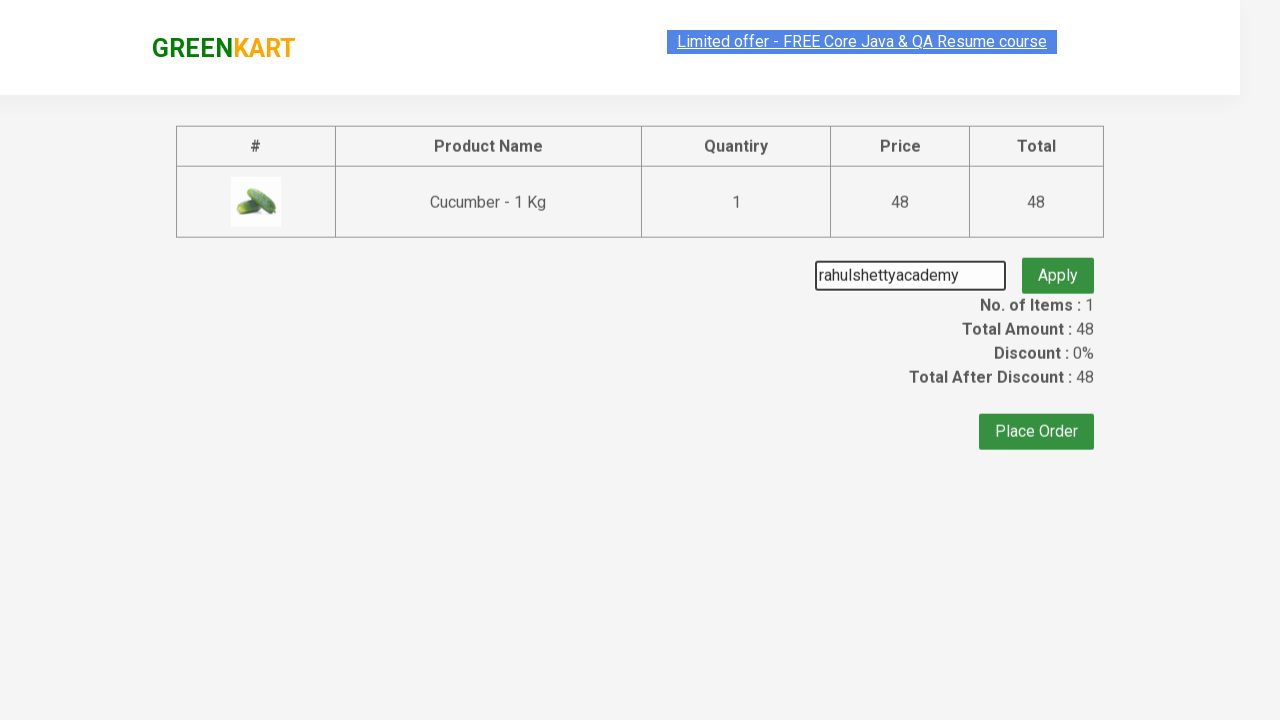

Clicked Apply button to apply promo code at (1058, 264) on button.promoBtn
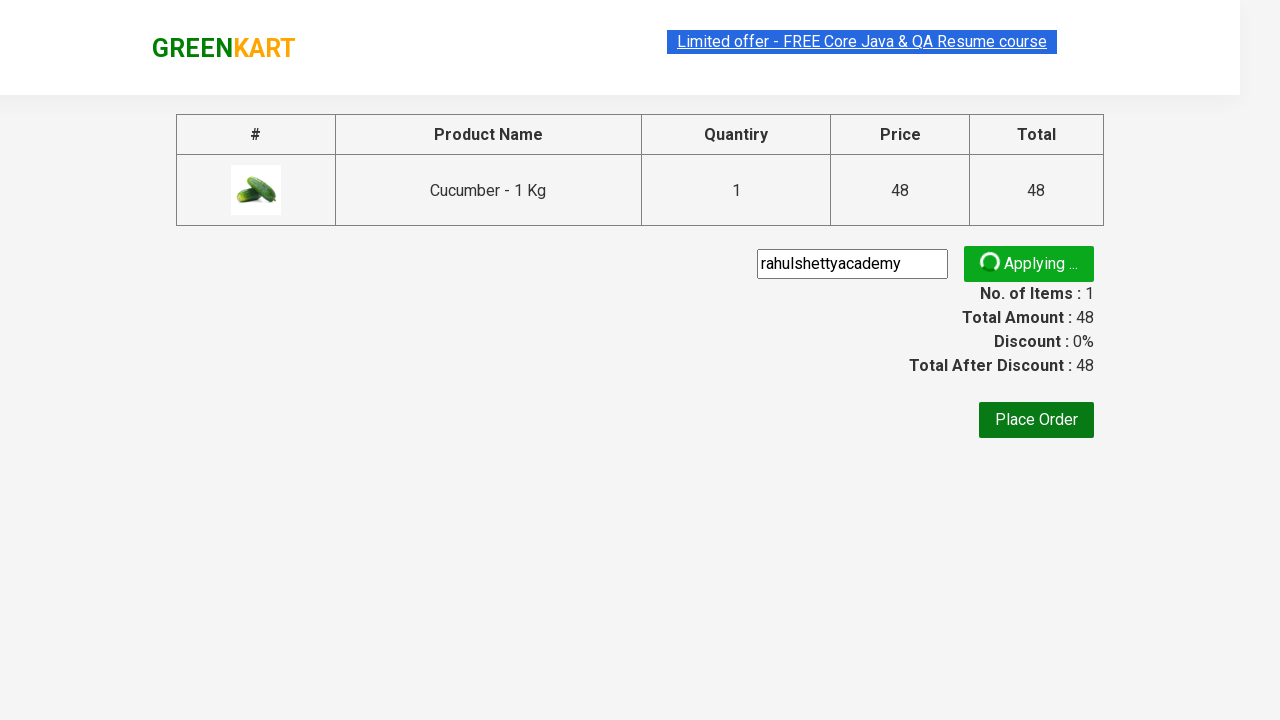

Promo code successfully applied - confirmation message displayed
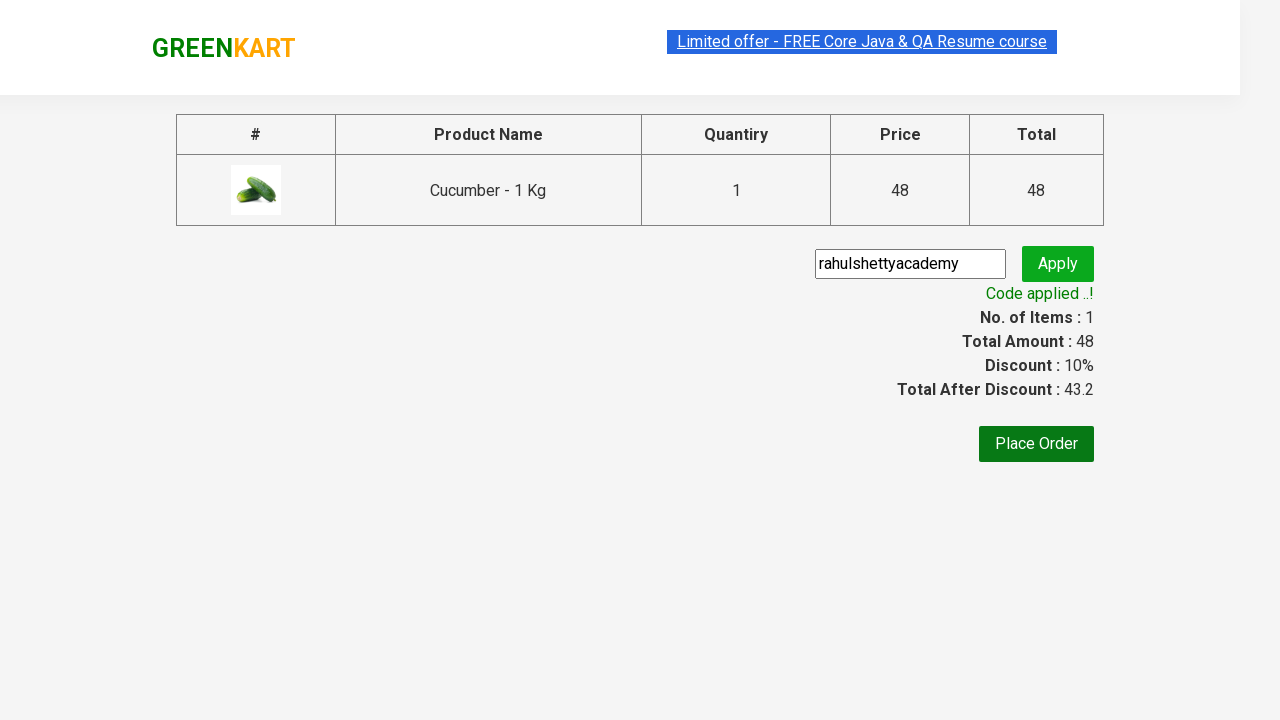

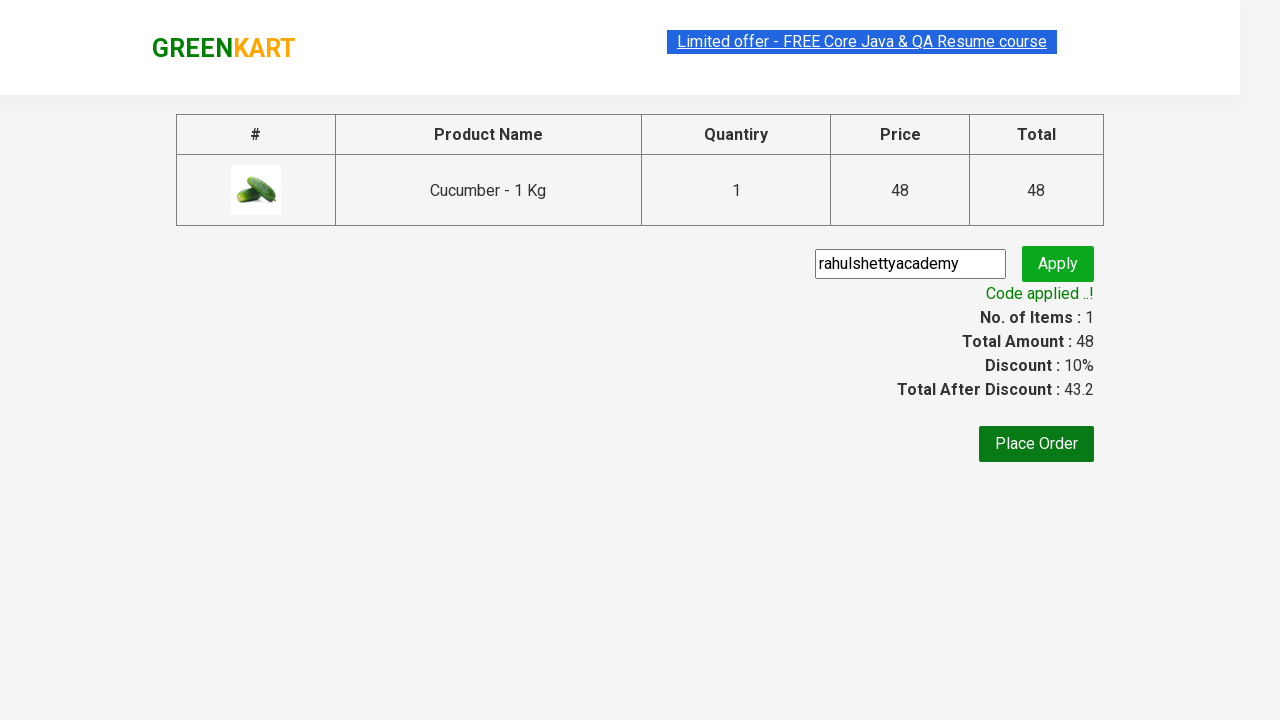